Tests partial calendar date selection by navigating to year view and selecting a specific year

Starting URL: https://rahulshettyacademy.com/seleniumPractise/#/offers

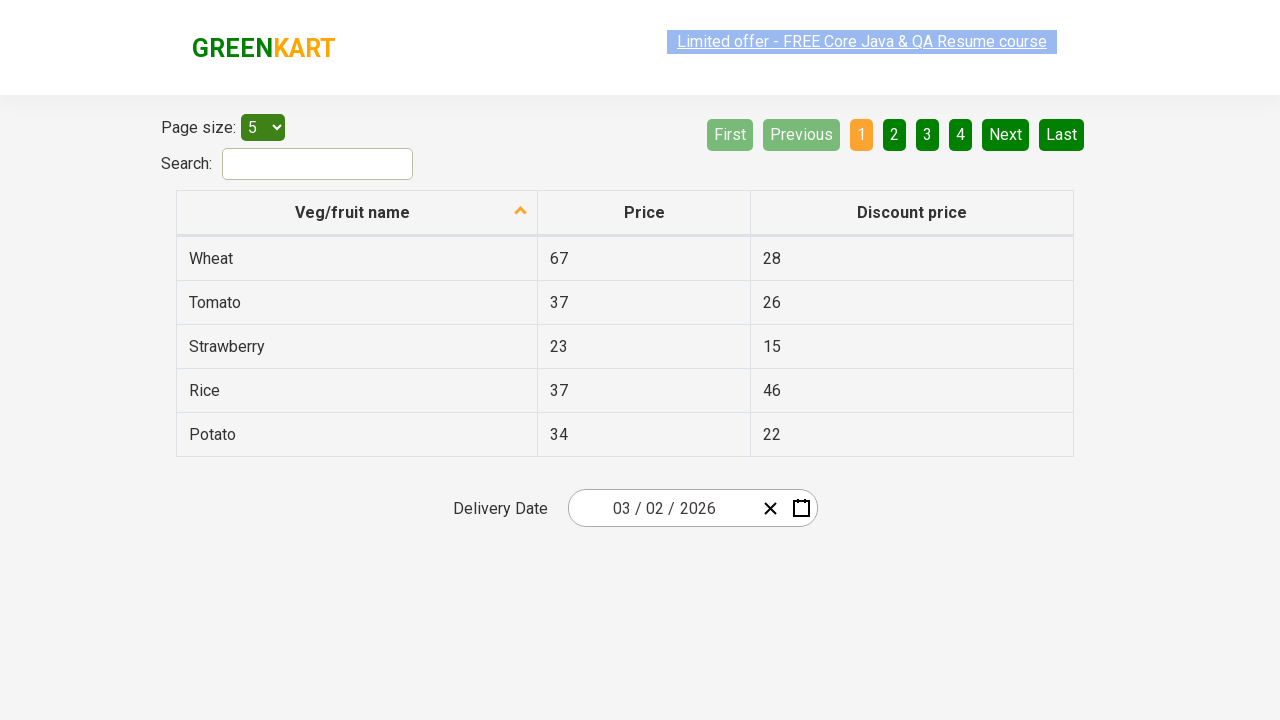

Clicked on calendar input group to open calendar picker at (662, 508) on .react-date-picker__inputGroup
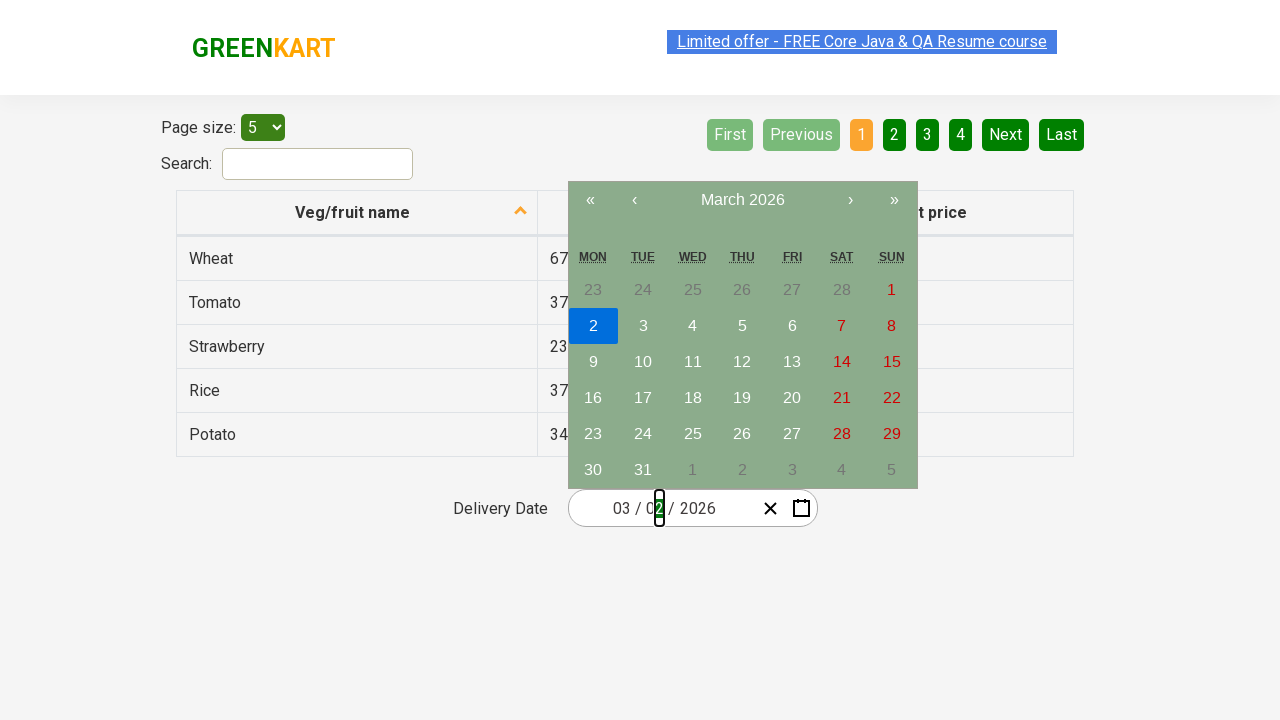

Clicked on month label to navigate to month view at (742, 200) on .react-calendar__navigation__label
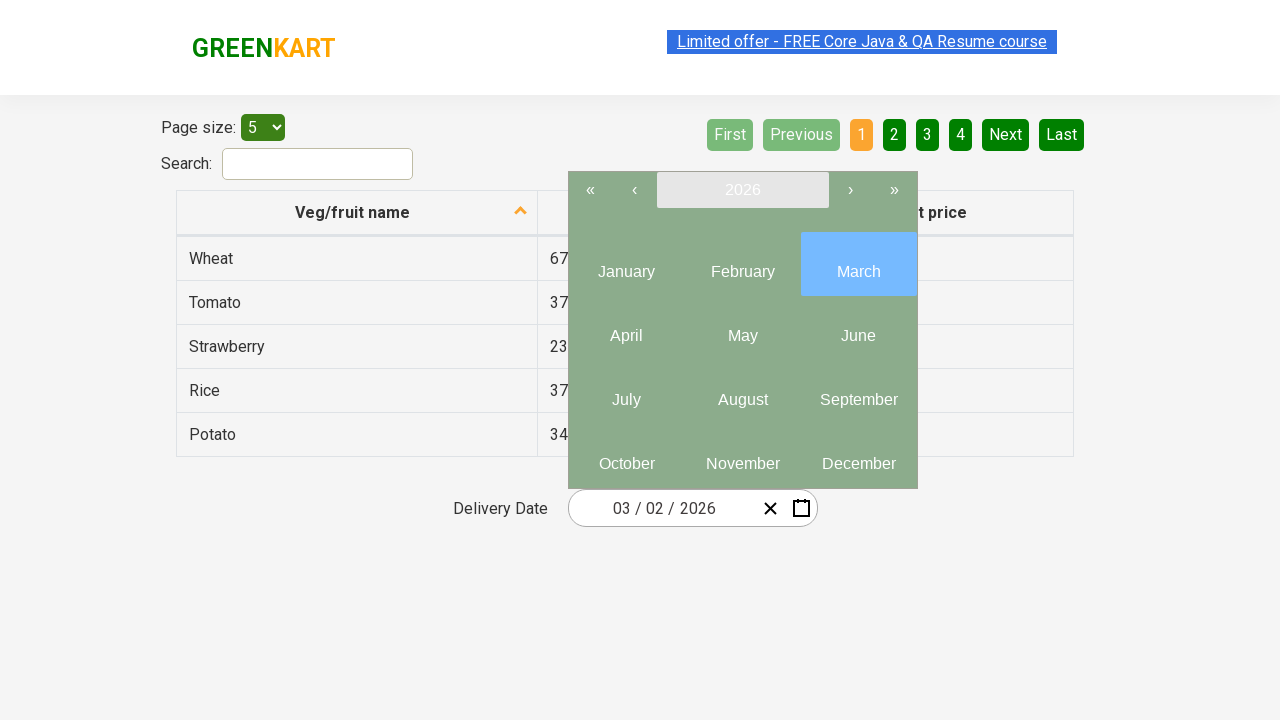

Clicked on year label to navigate to year view at (742, 190) on .react-calendar__navigation__label
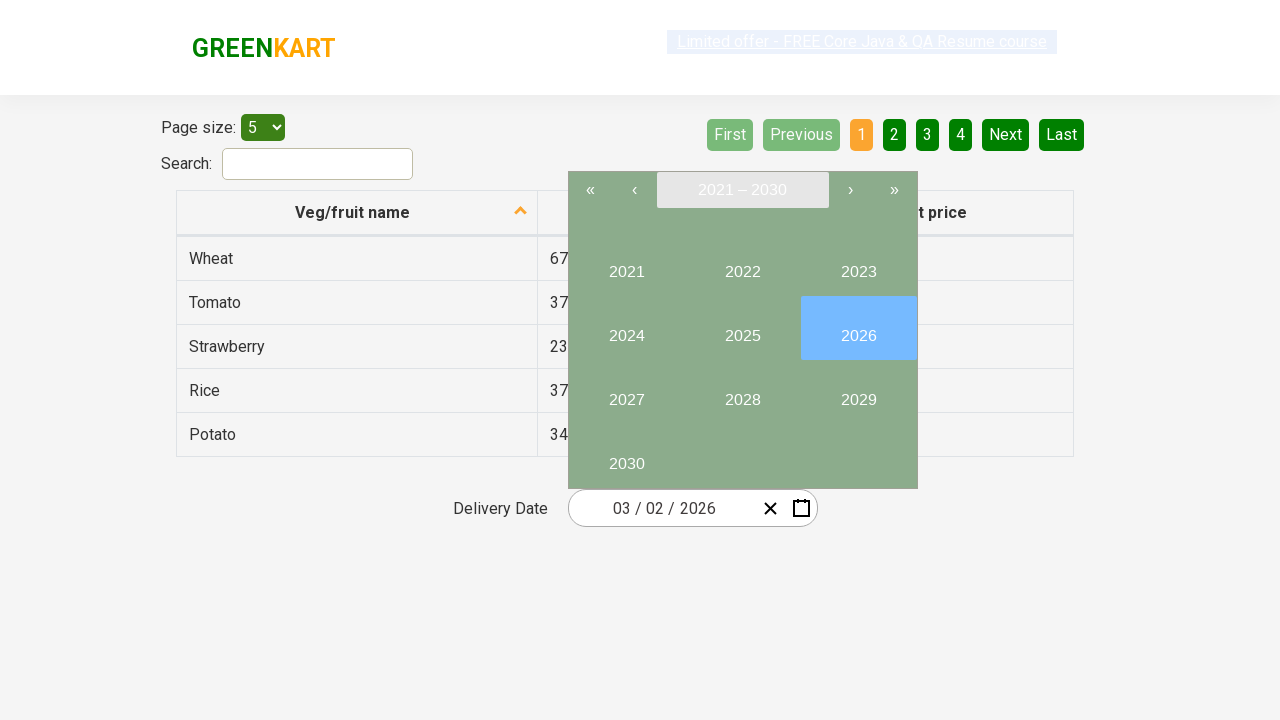

Selected year 2025 from year view at (742, 328) on button:has-text("2025")
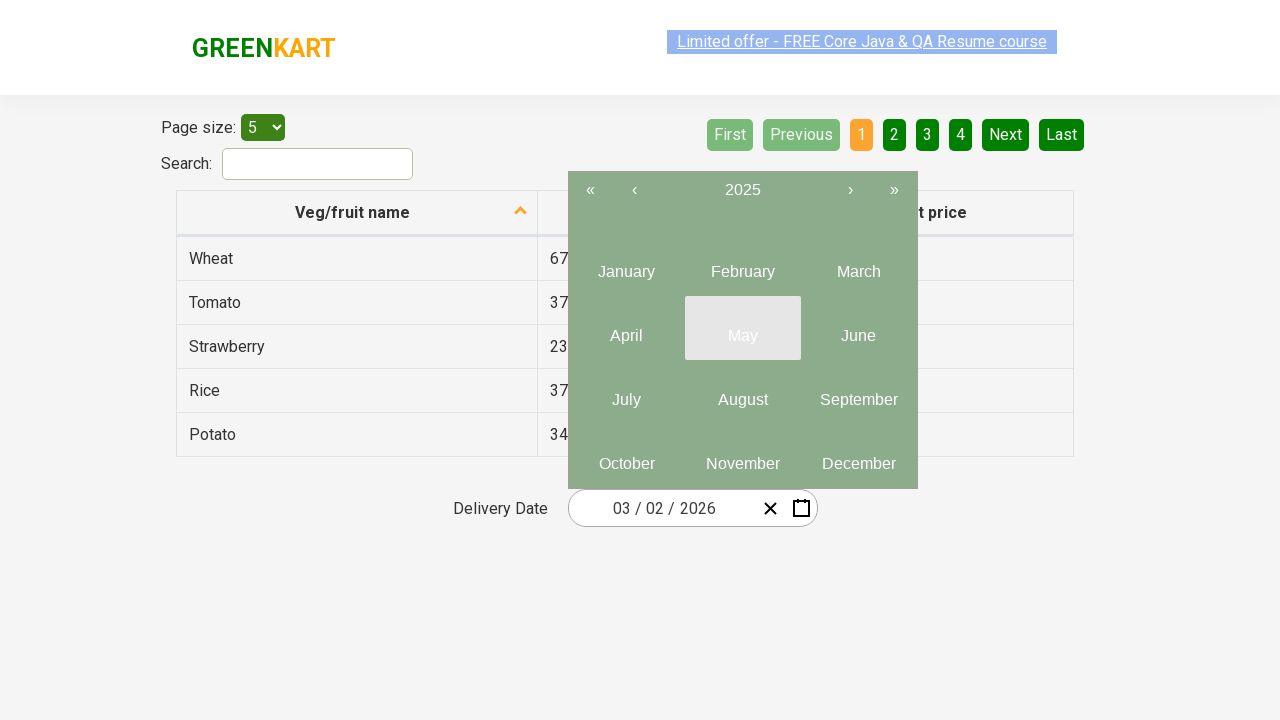

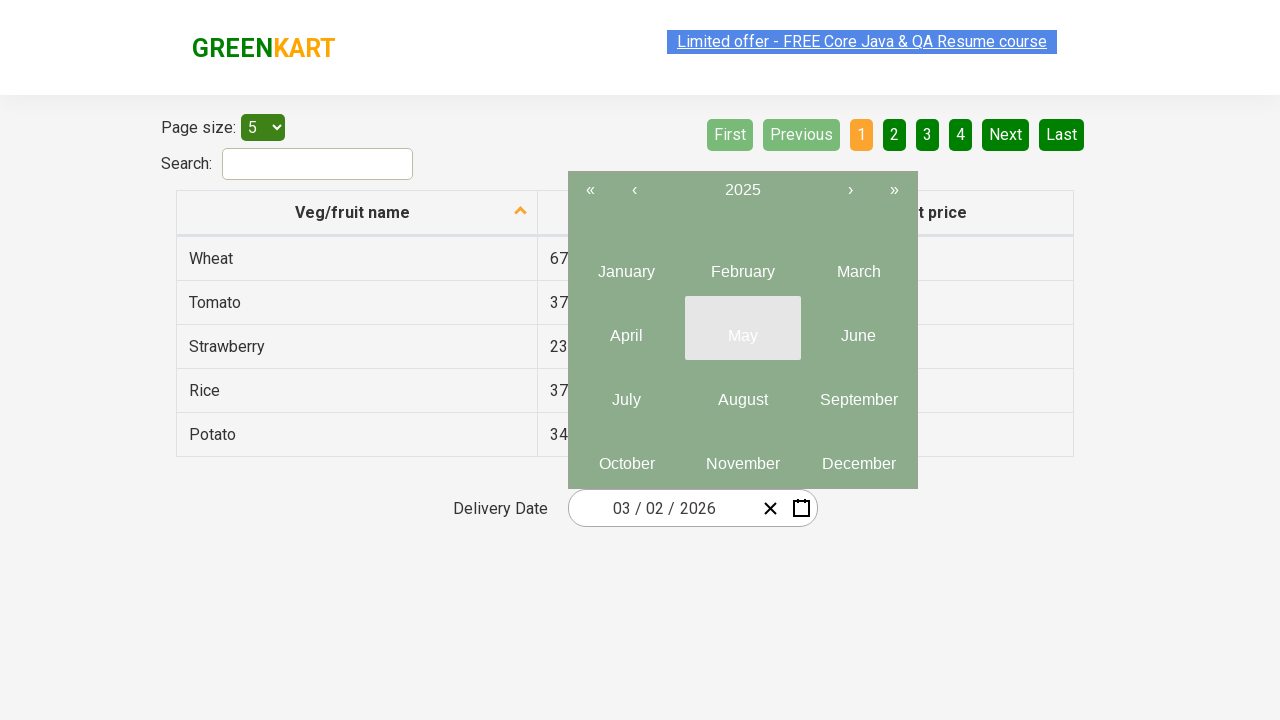